Navigates to Top List menu, then clicks on Top Rated Assembly submenu and verifies the header

Starting URL: http://www.99-bottles-of-beer.net/

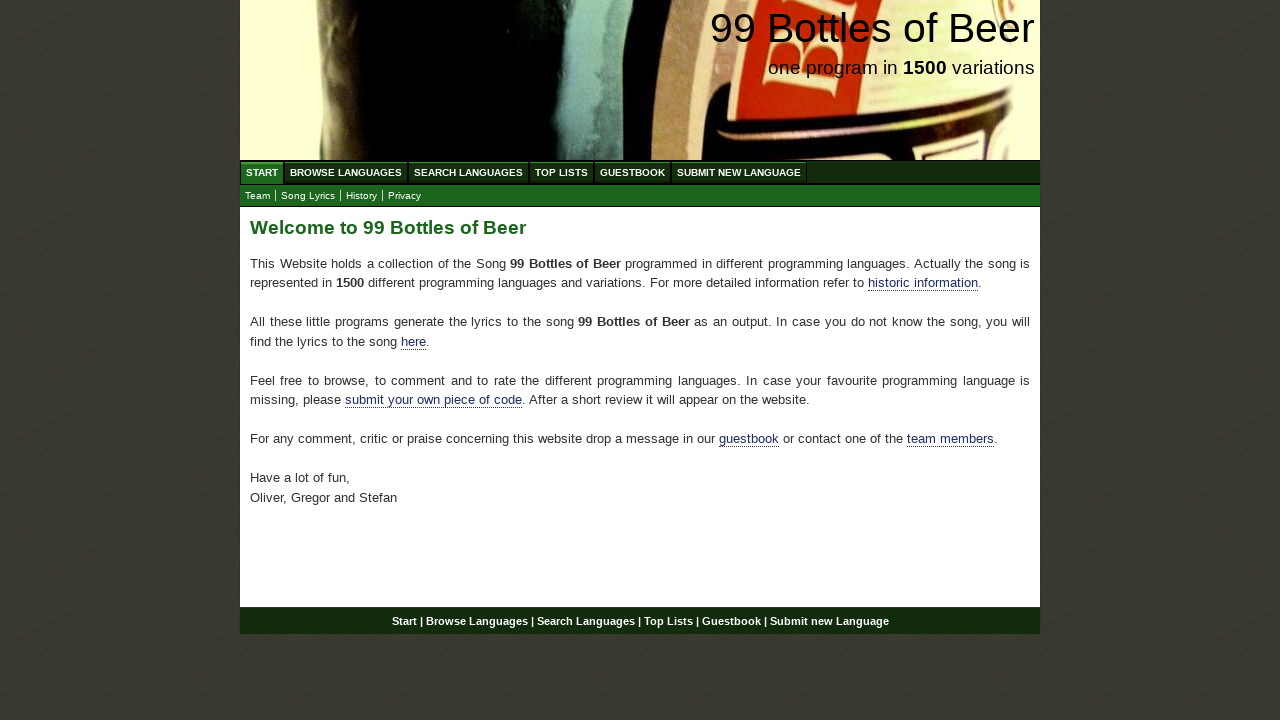

Clicked on Top List menu at (562, 172) on a:has-text('Top List')
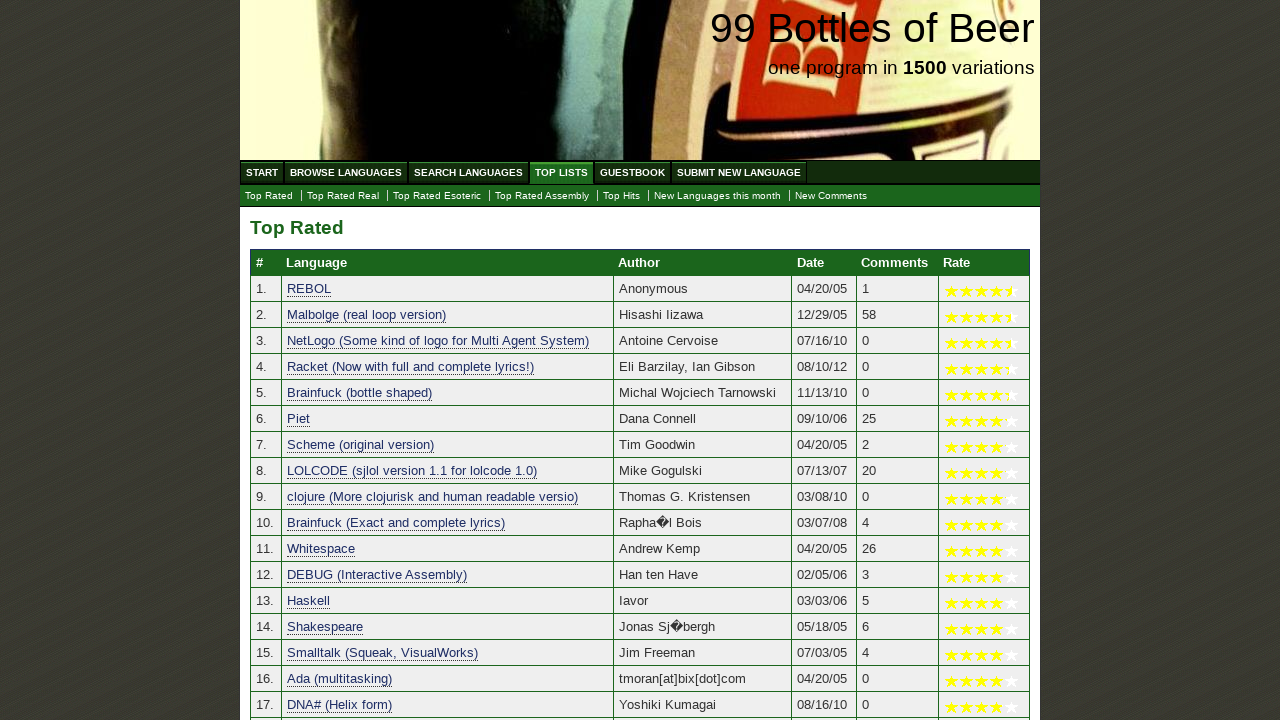

Clicked on Top Rated Assembly submenu at (542, 196) on a:has-text('Top Rated Assembly')
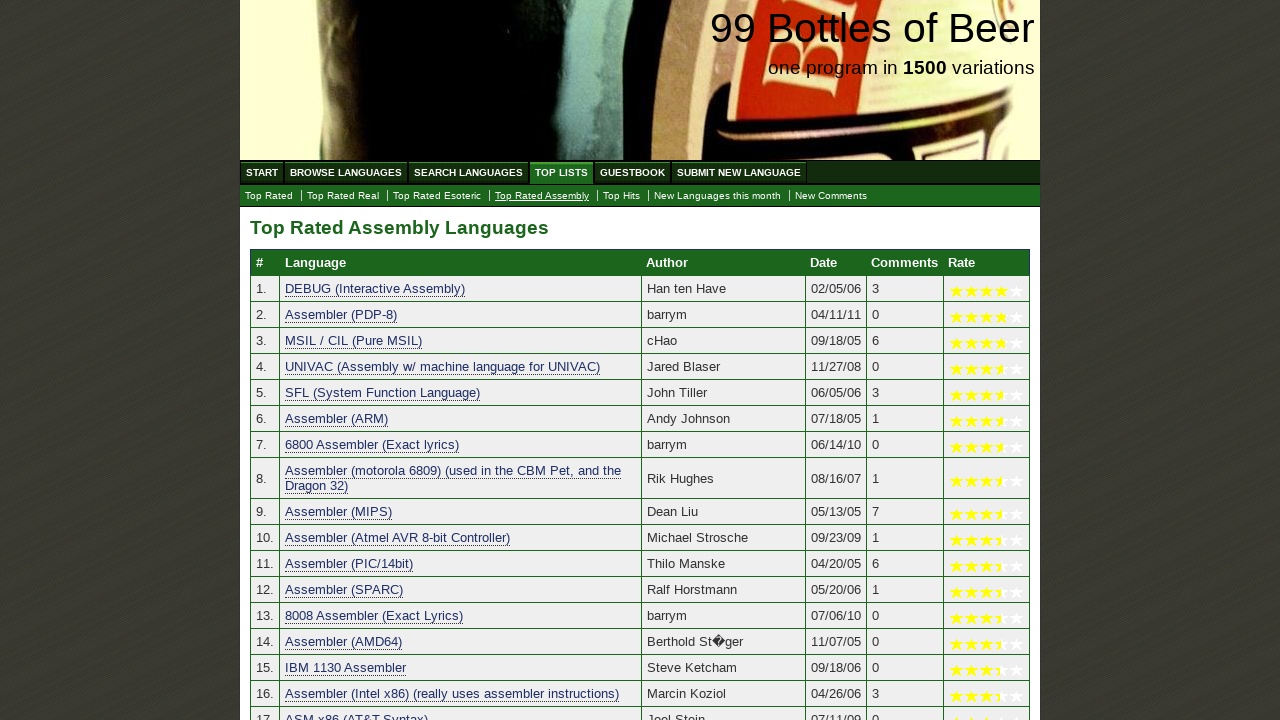

Waited for header to load
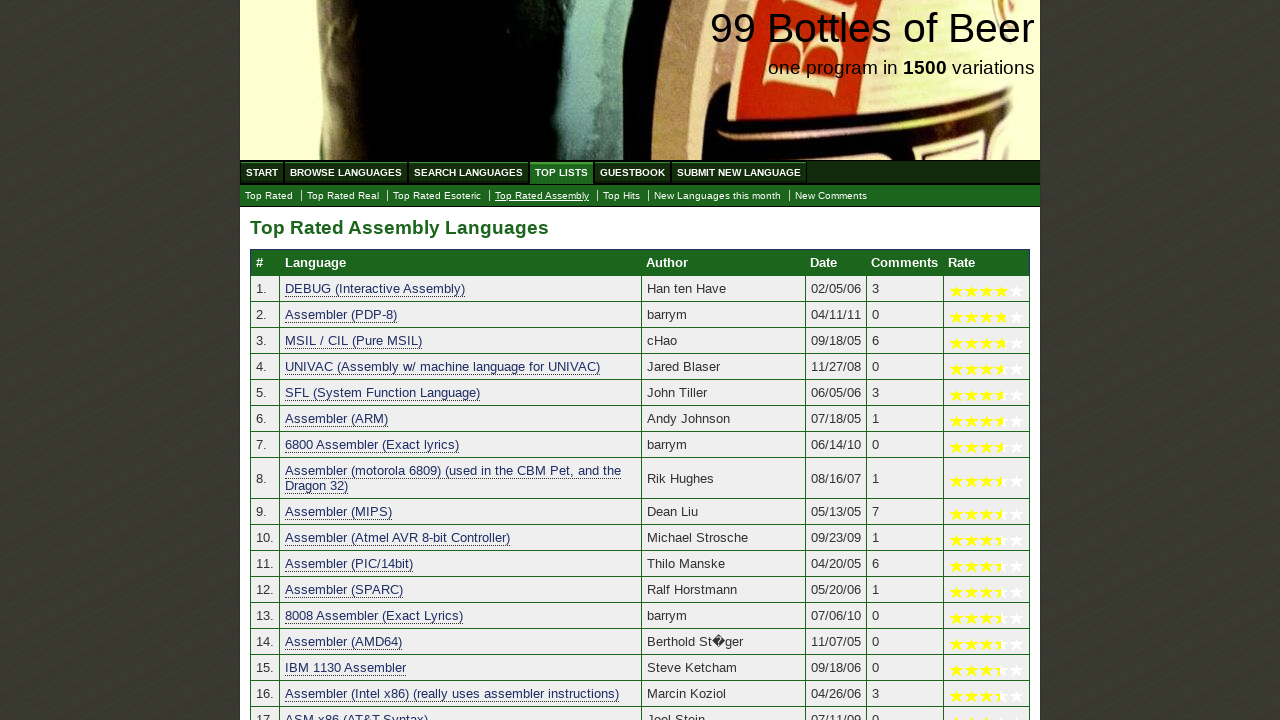

Verified header text is 'Top Rated Assembly Languages'
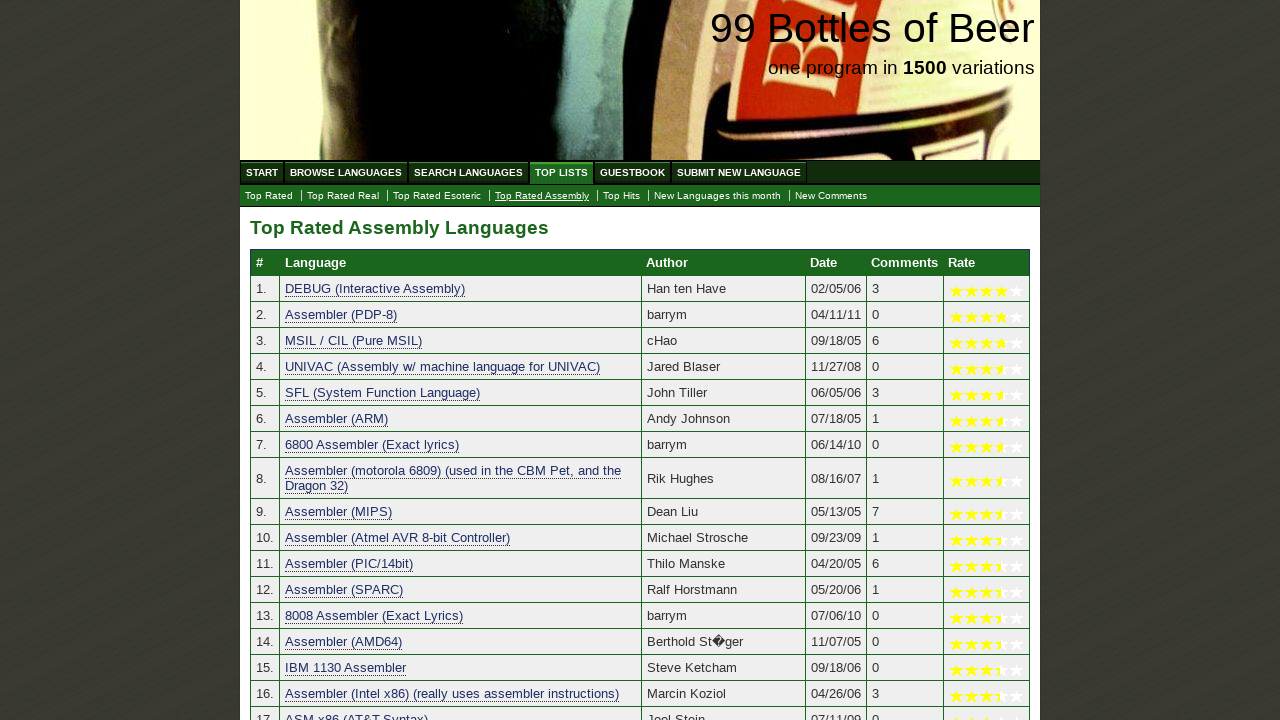

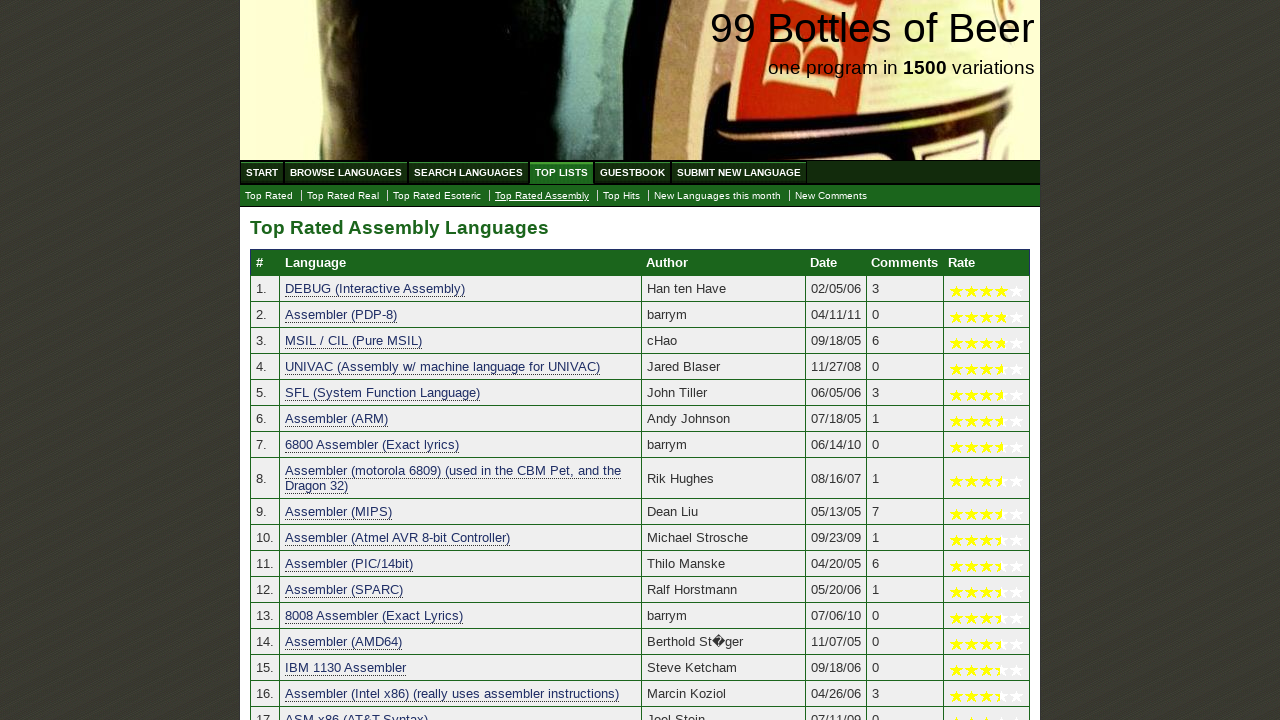